Tests the Tabs widget by clicking on the "Origin" tab and verifying its content is displayed

Starting URL: https://demoqa.com/tabs

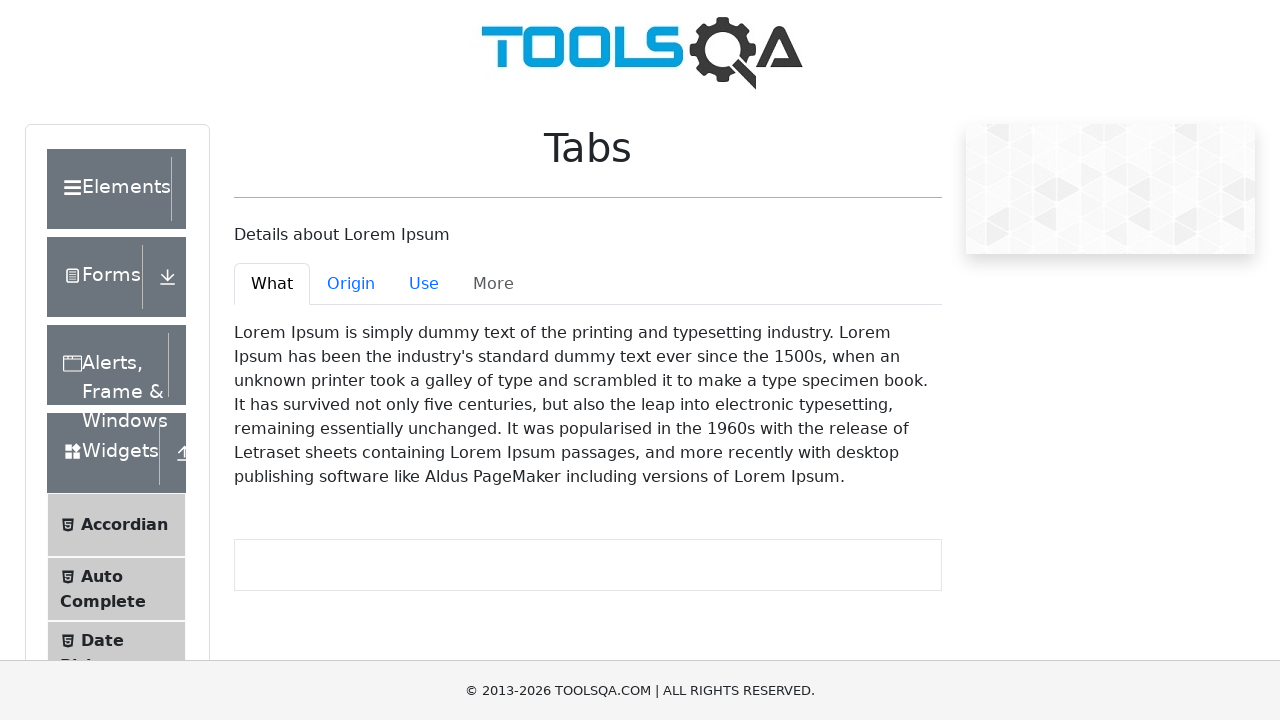

Clicked on the Origin tab at (351, 284) on #demo-tab-origin
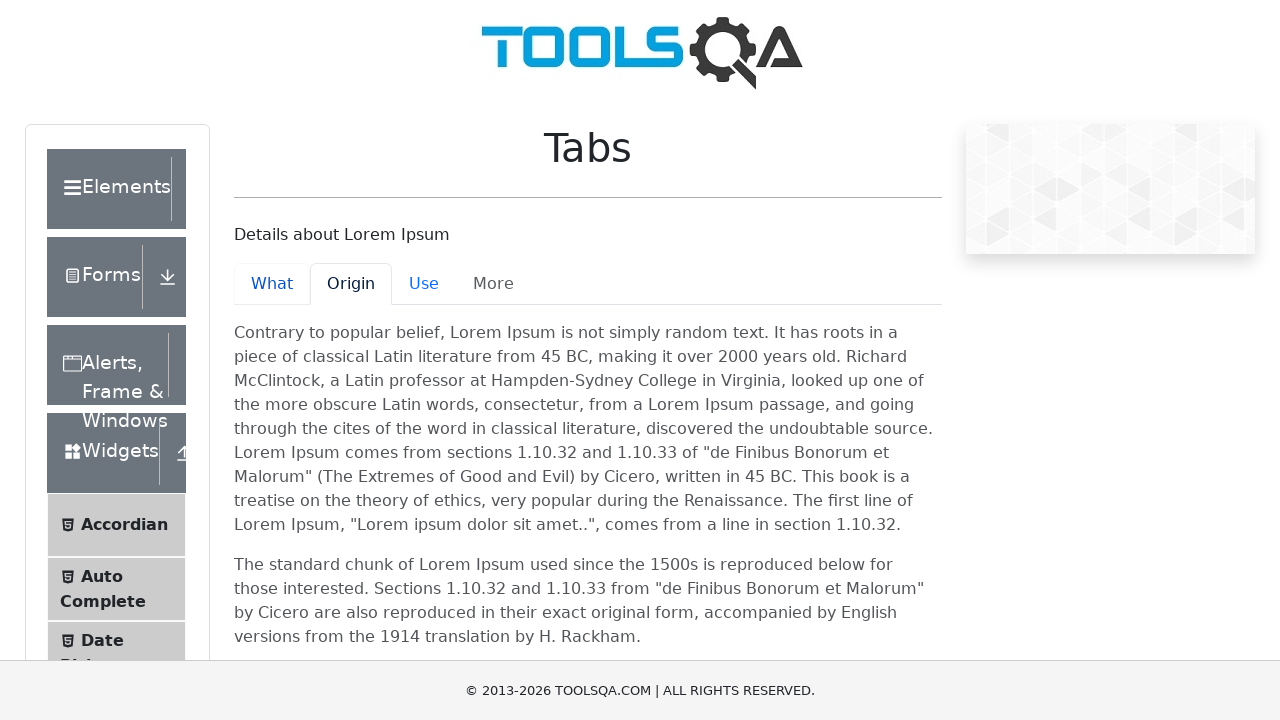

Origin tab content is now active and visible
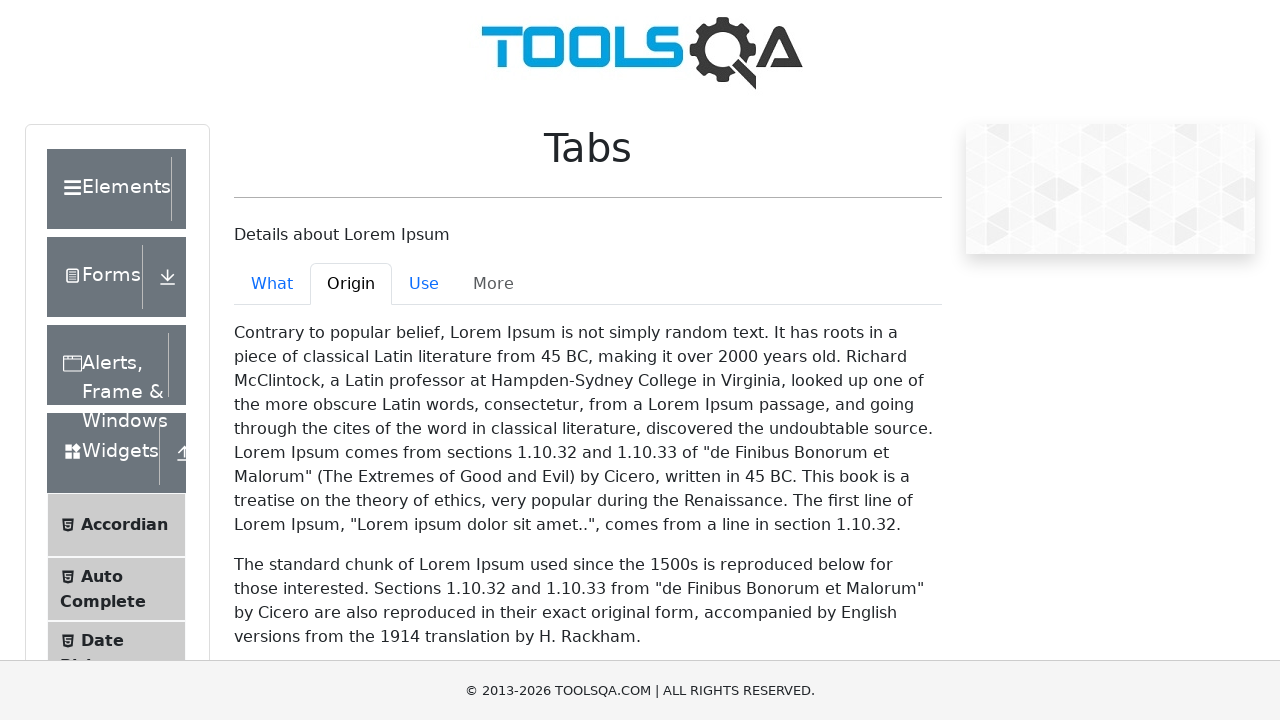

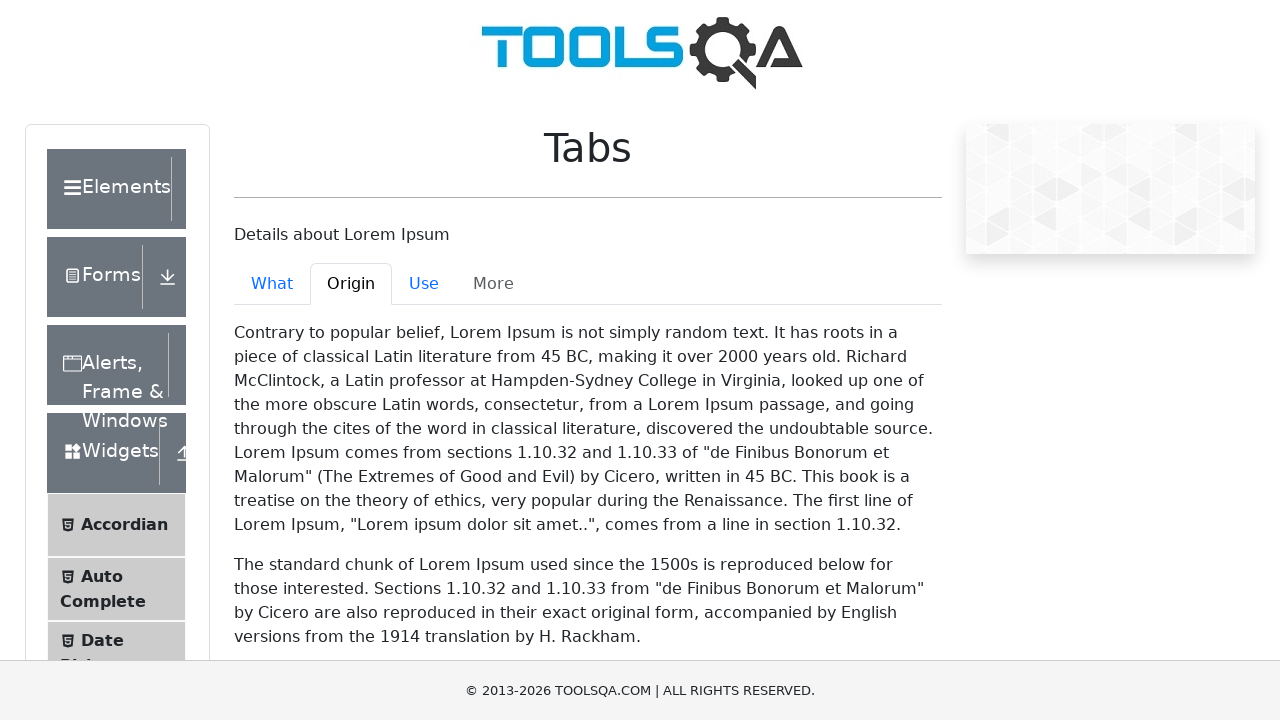